Clicks Remove button and verifies the checkbox is no longer present on the page

Starting URL: https://the-internet.herokuapp.com/dynamic_controls

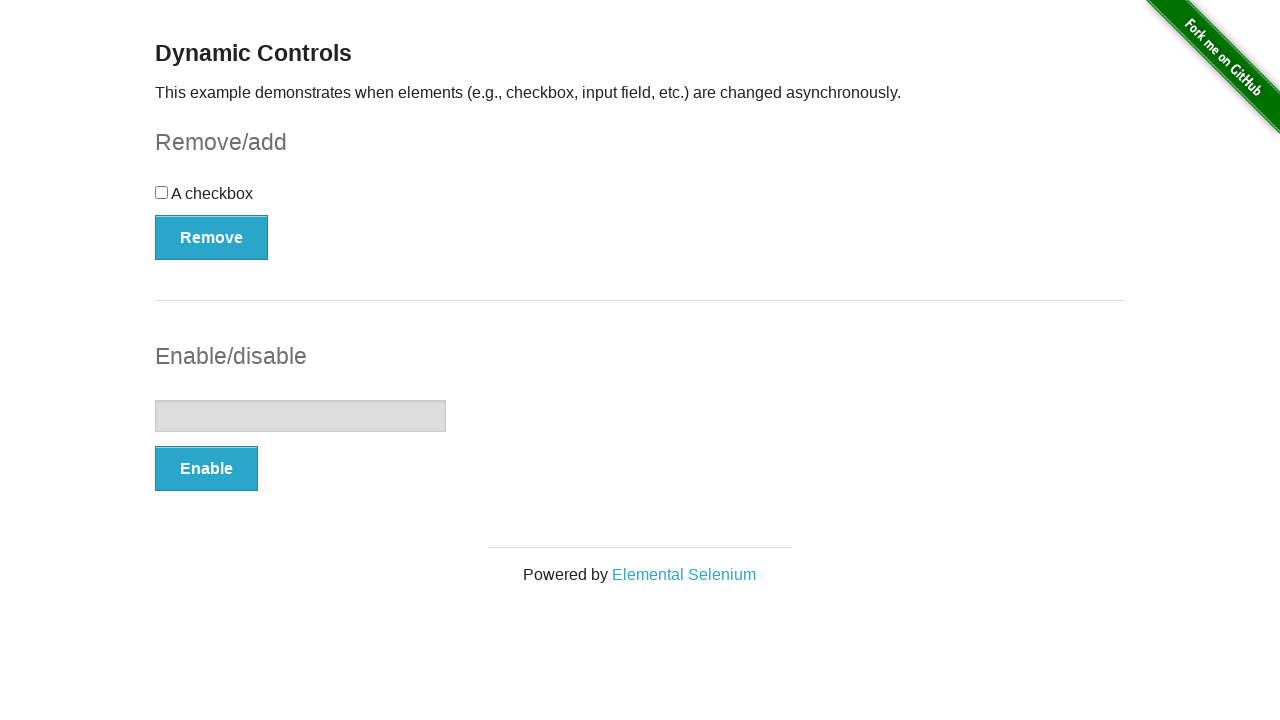

Clicked Remove button at (212, 237) on button:has-text('Remove')
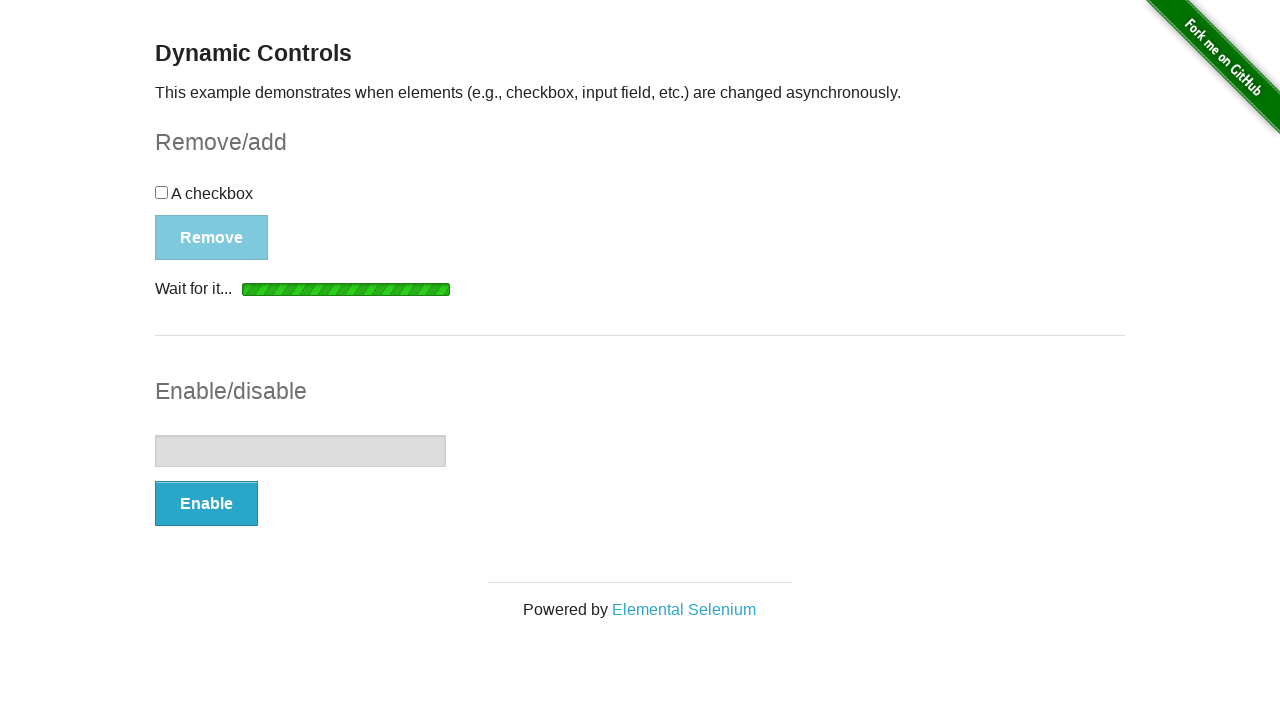

Verified 'It's gone!' confirmation message appeared
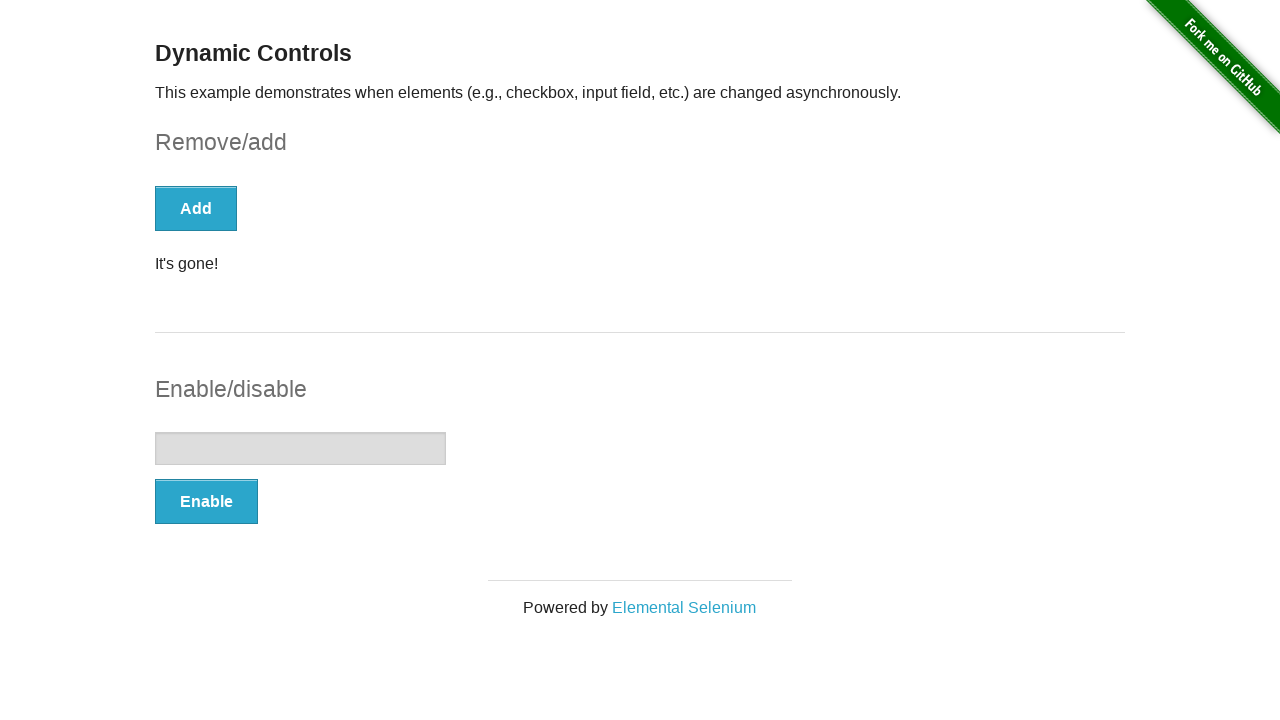

Verified checkbox is no longer present on the page
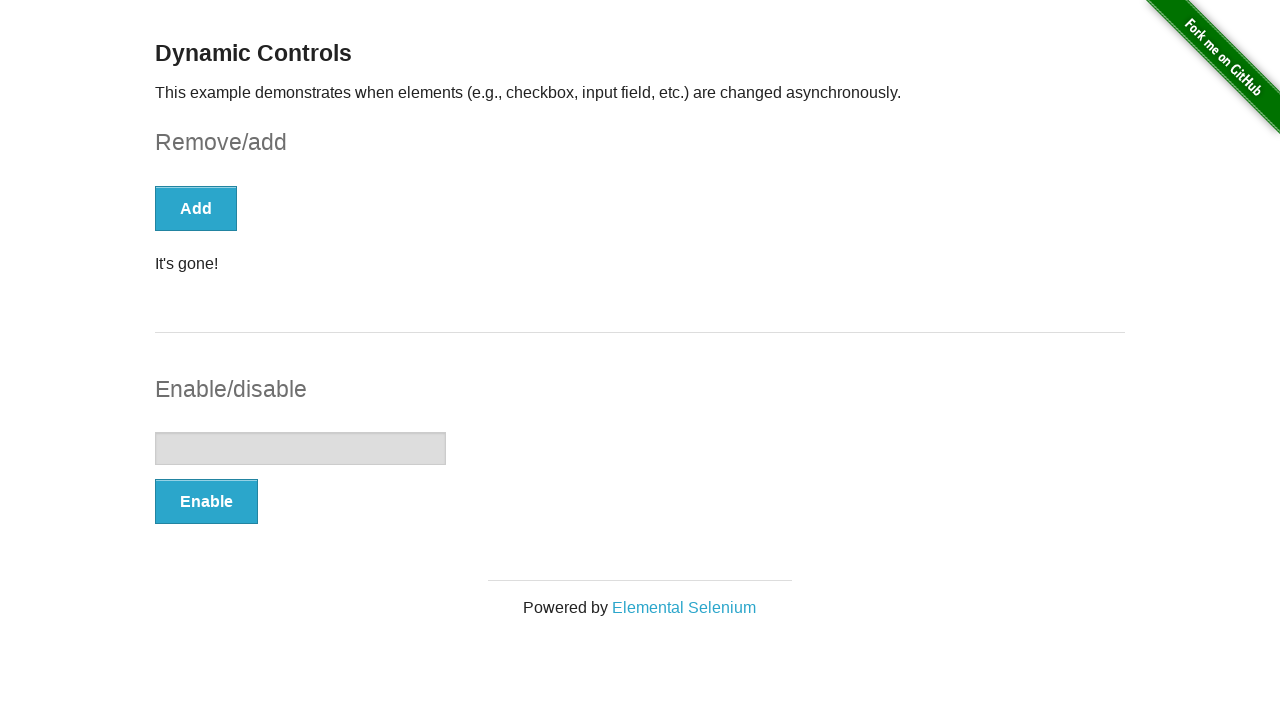

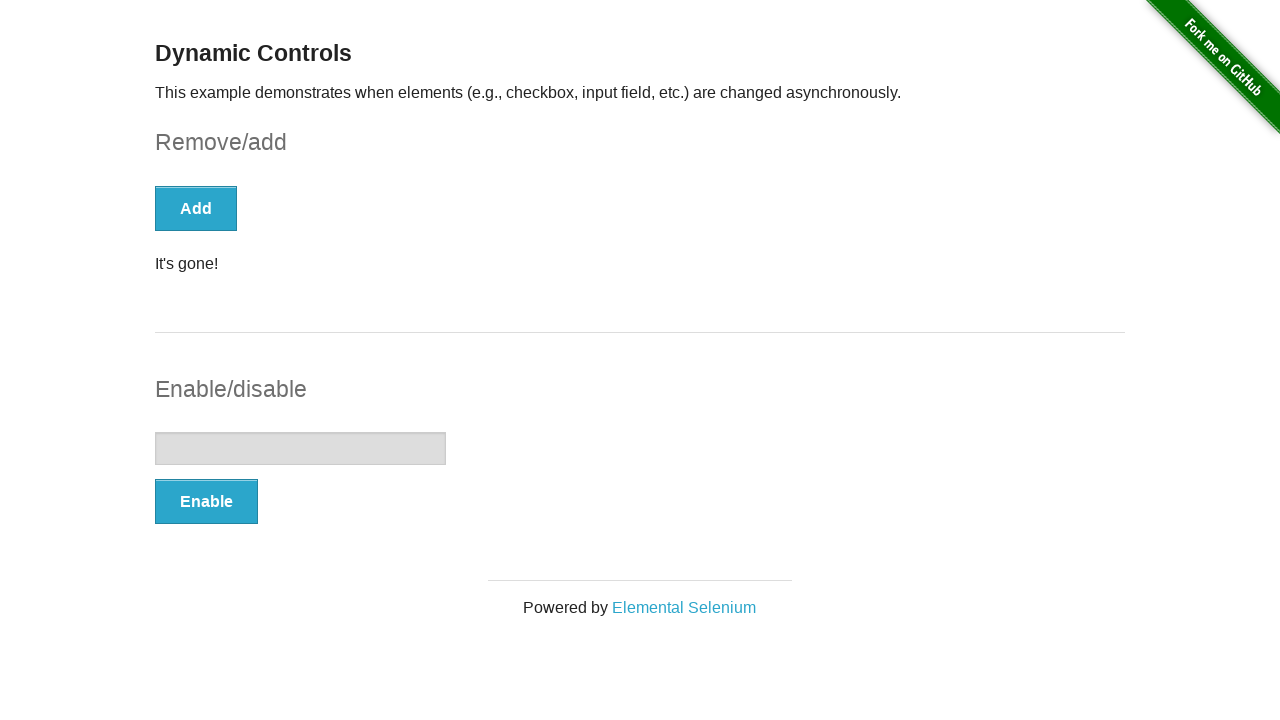